Tests opting out of A/B tests by adding an opt-out cookie after visiting the page, then refreshing to verify the page shows "No A/B Test" heading.

Starting URL: http://the-internet.herokuapp.com/abtest

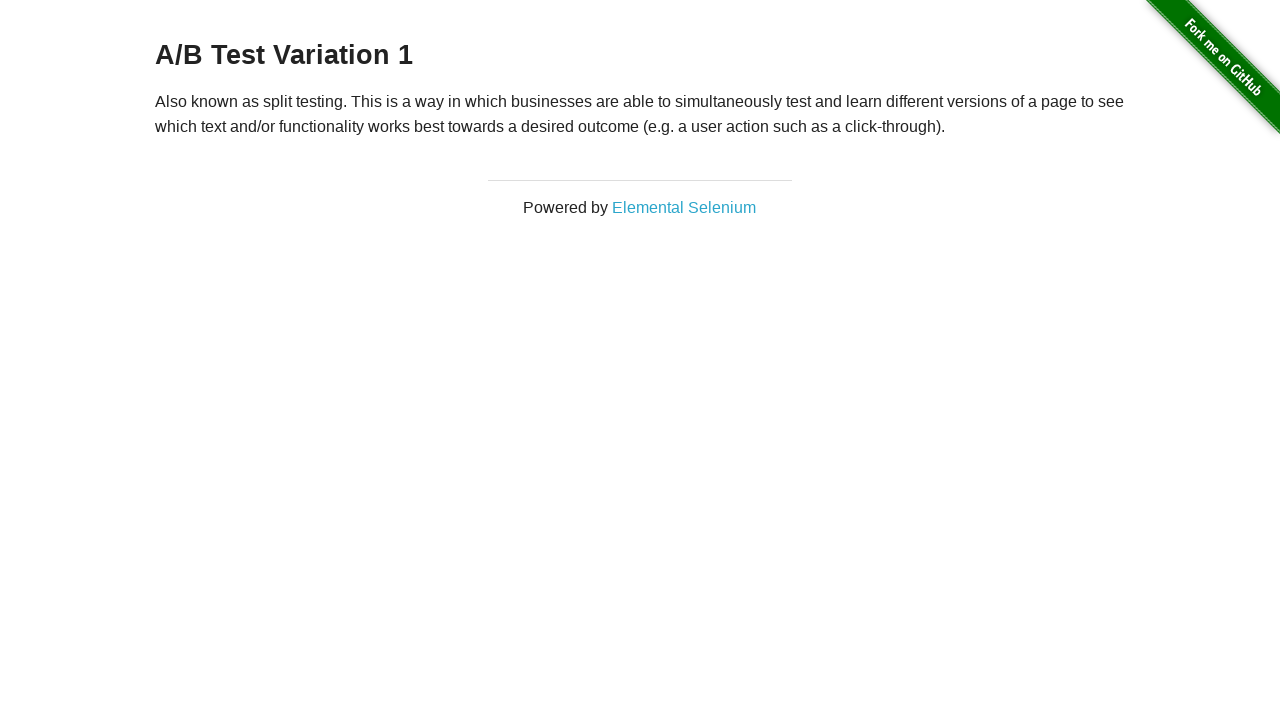

Waited for h3 heading to load
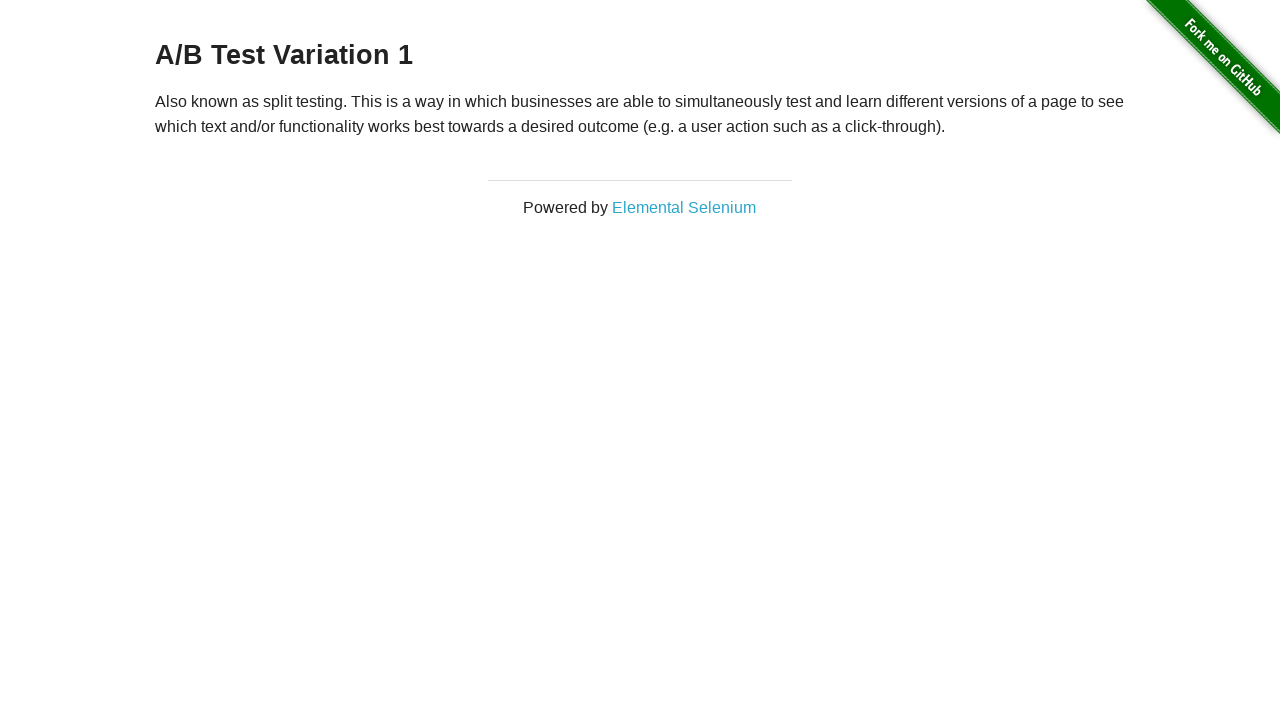

Retrieved initial heading text
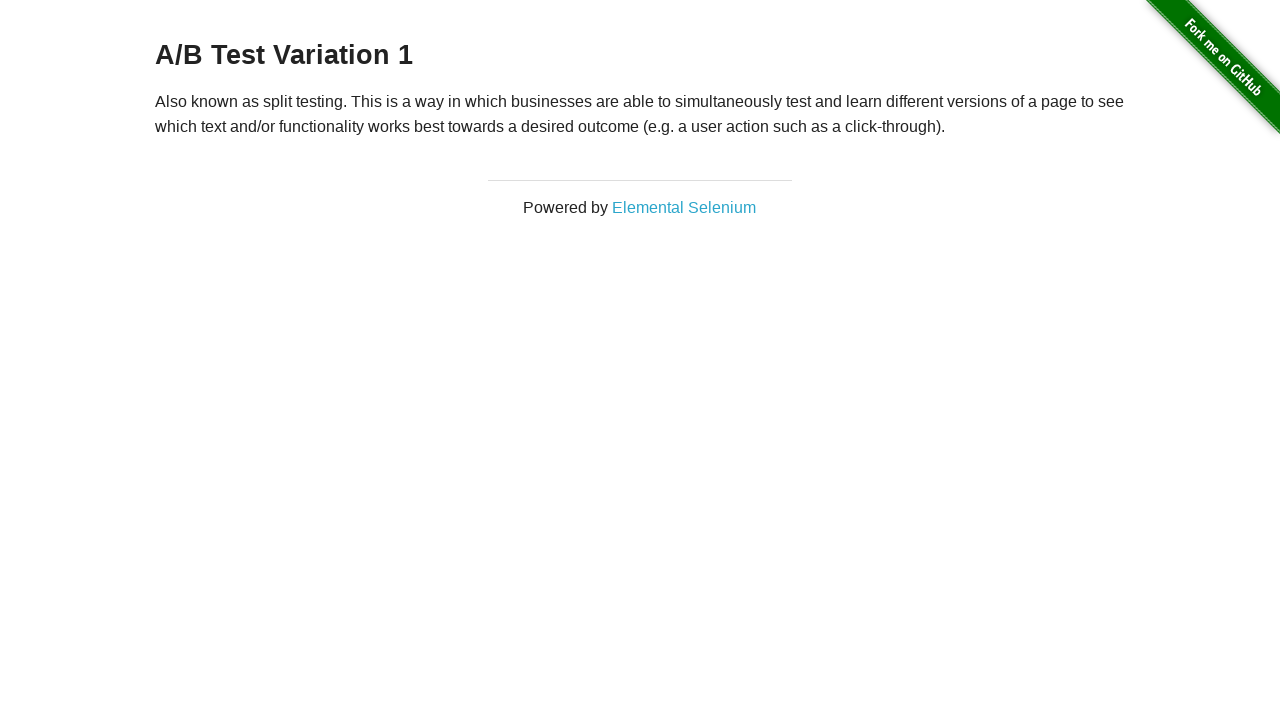

Verified initial heading starts with 'A/B Test'
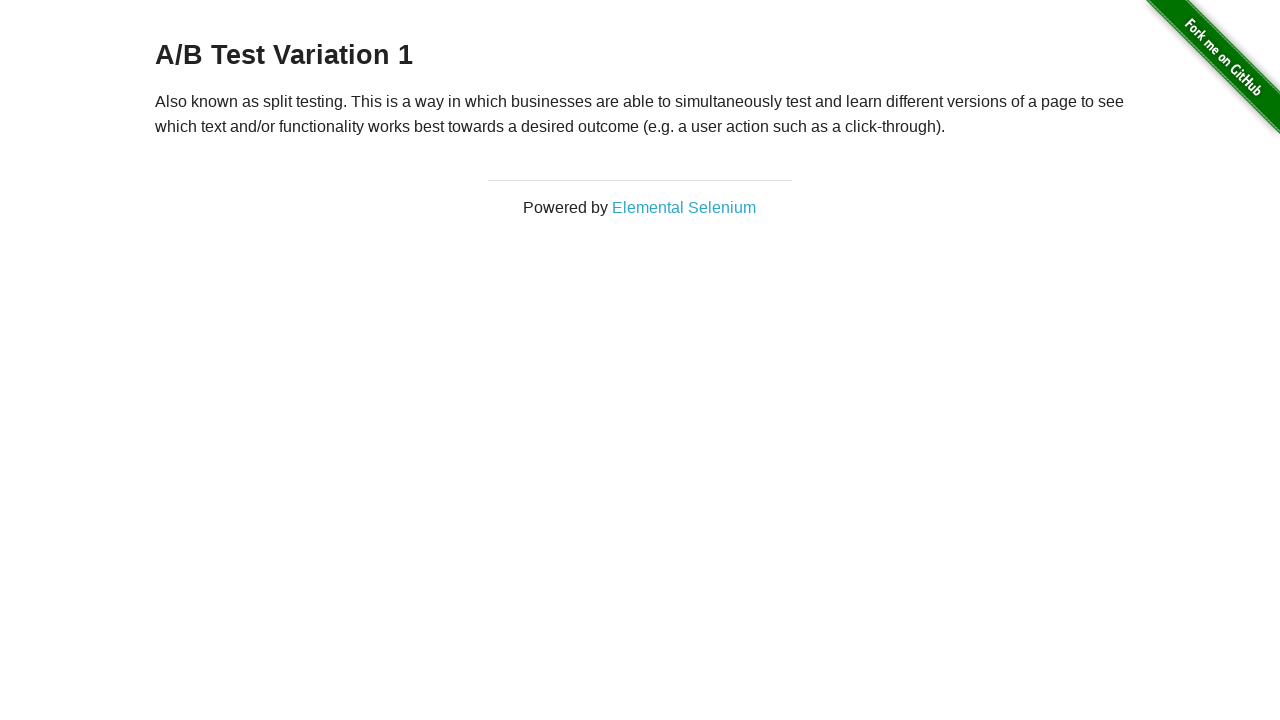

Added opt-out cookie 'optimizelyOptOut' with value 'true'
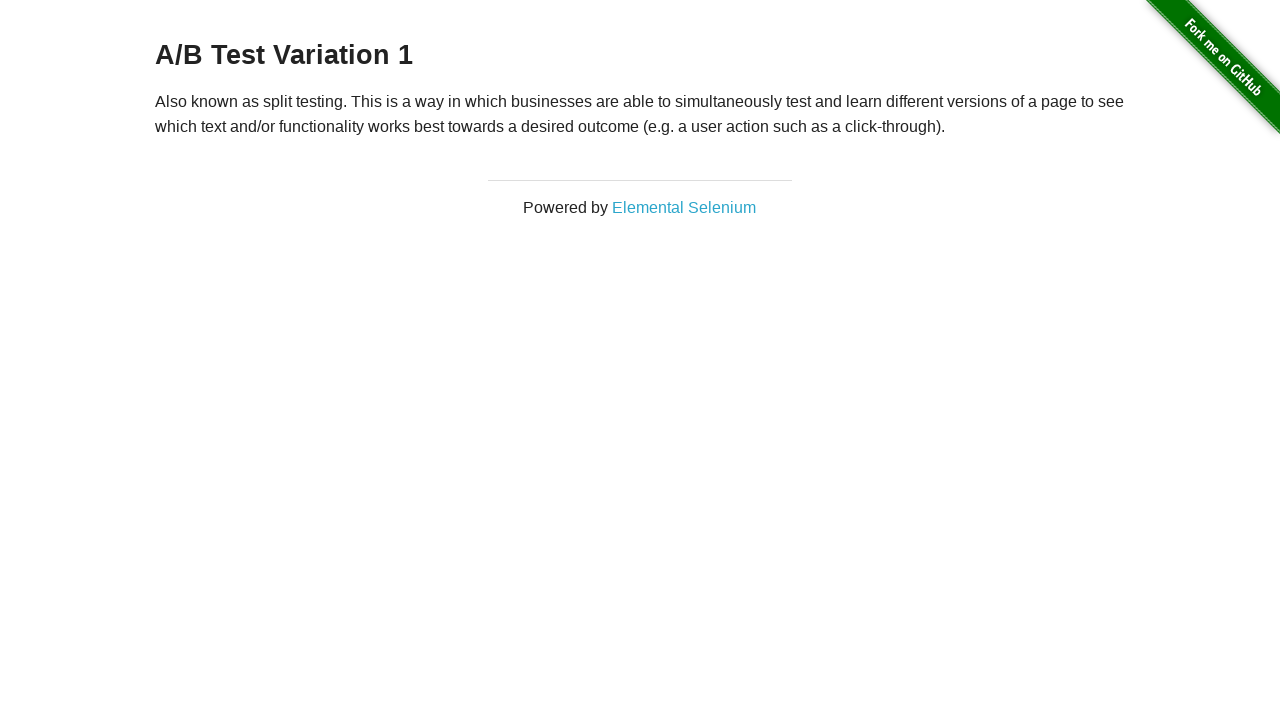

Reloaded the page to apply opt-out cookie
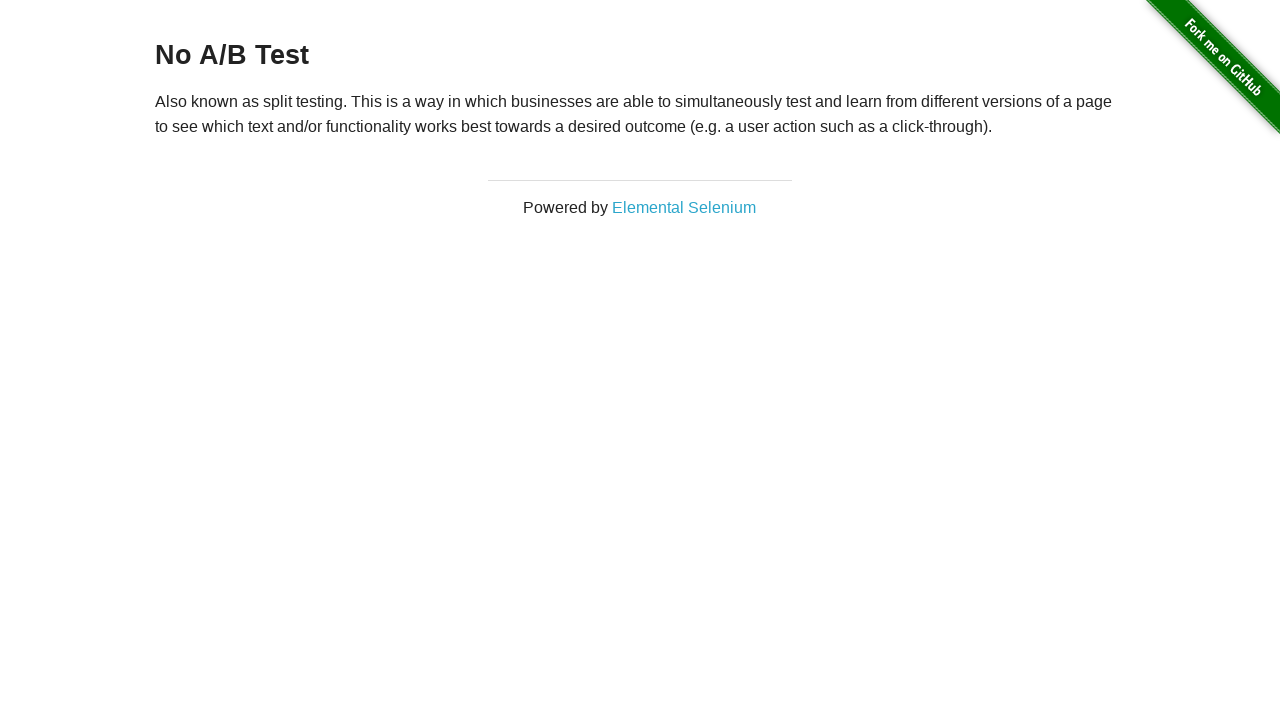

Waited for h3 heading to load after page reload
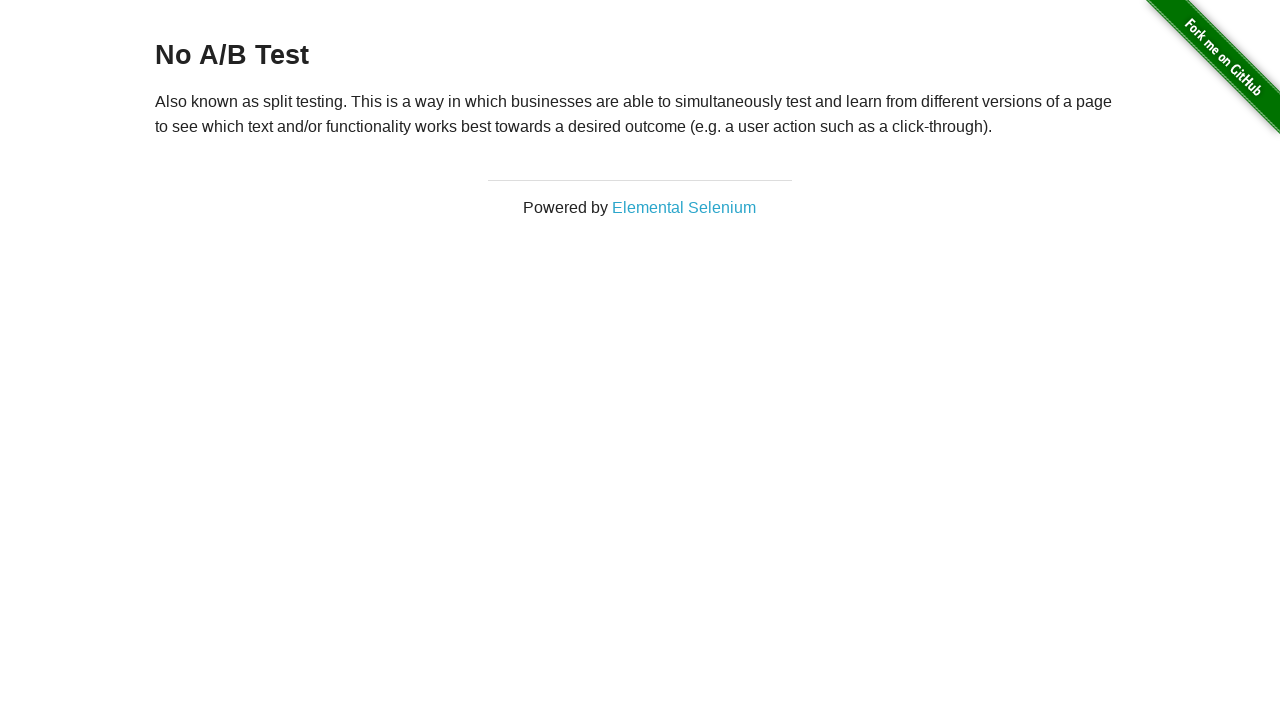

Retrieved heading text after opt-out
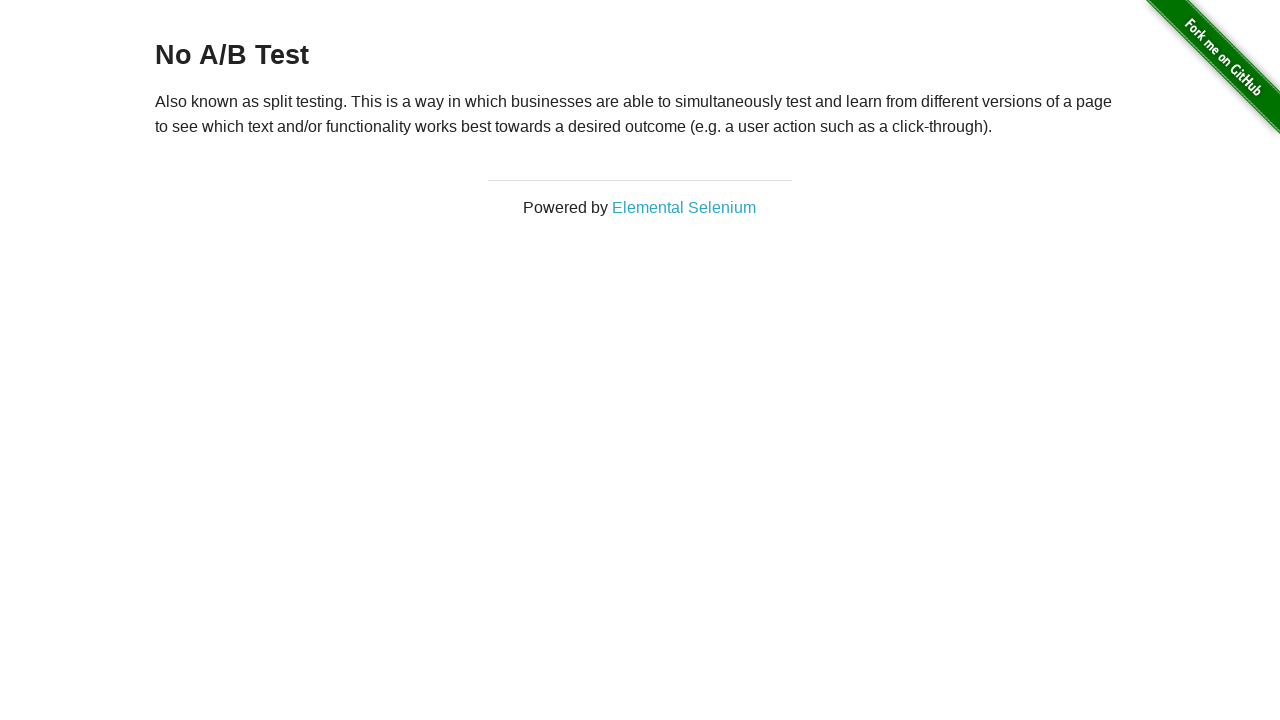

Verified heading now displays 'No A/B Test' confirming opt-out was successful
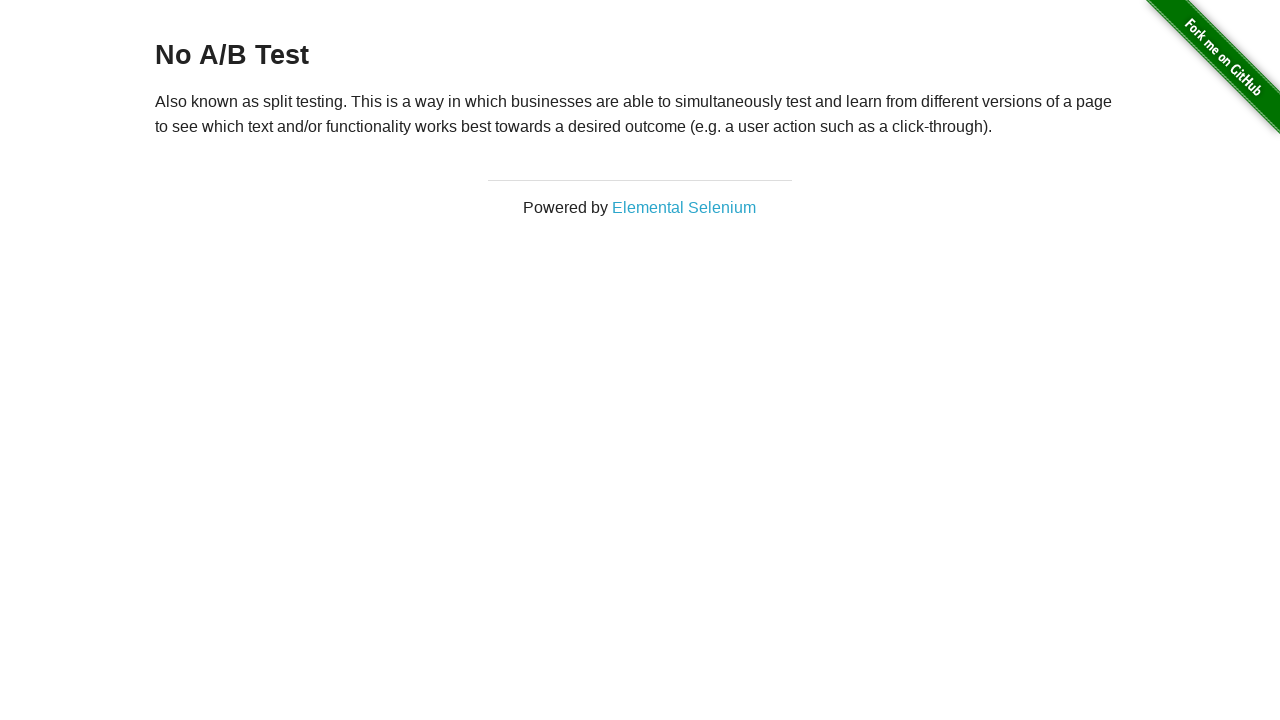

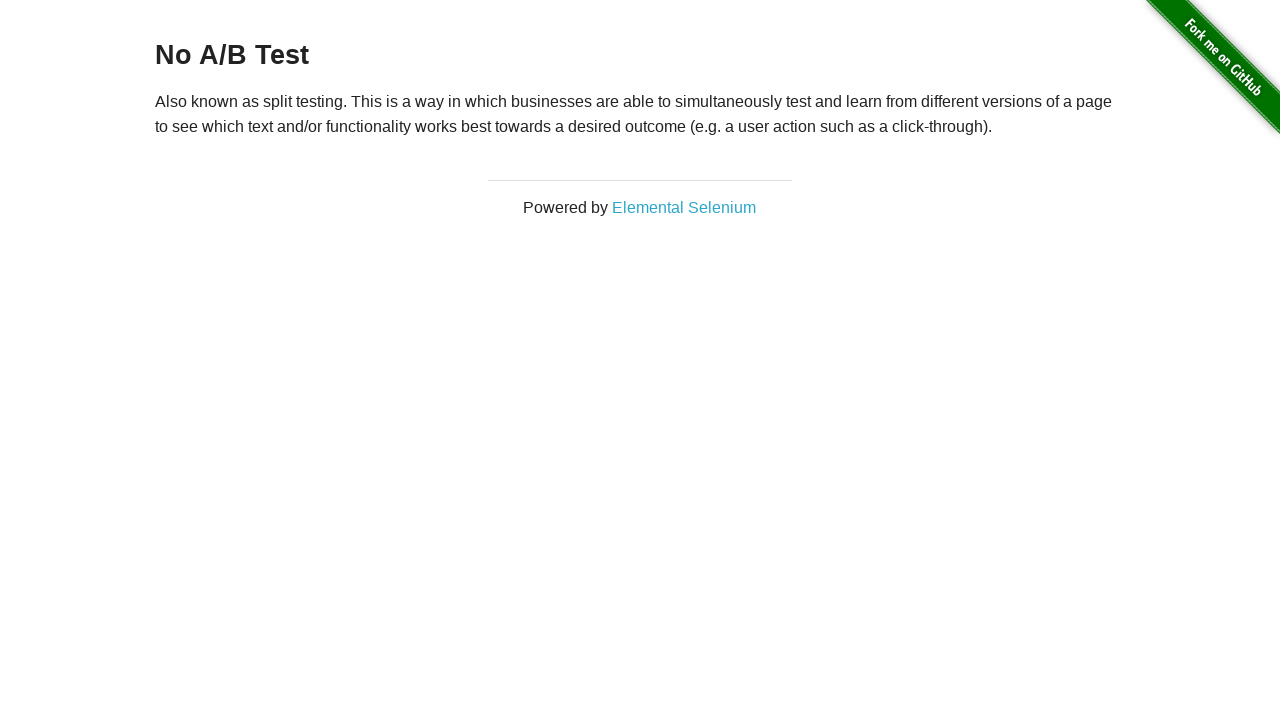